Tests navigation functionality on LIC India website by navigating to a subpage, using browser back/forward buttons, and verifying page loads correctly

Starting URL: https://licindia.in/

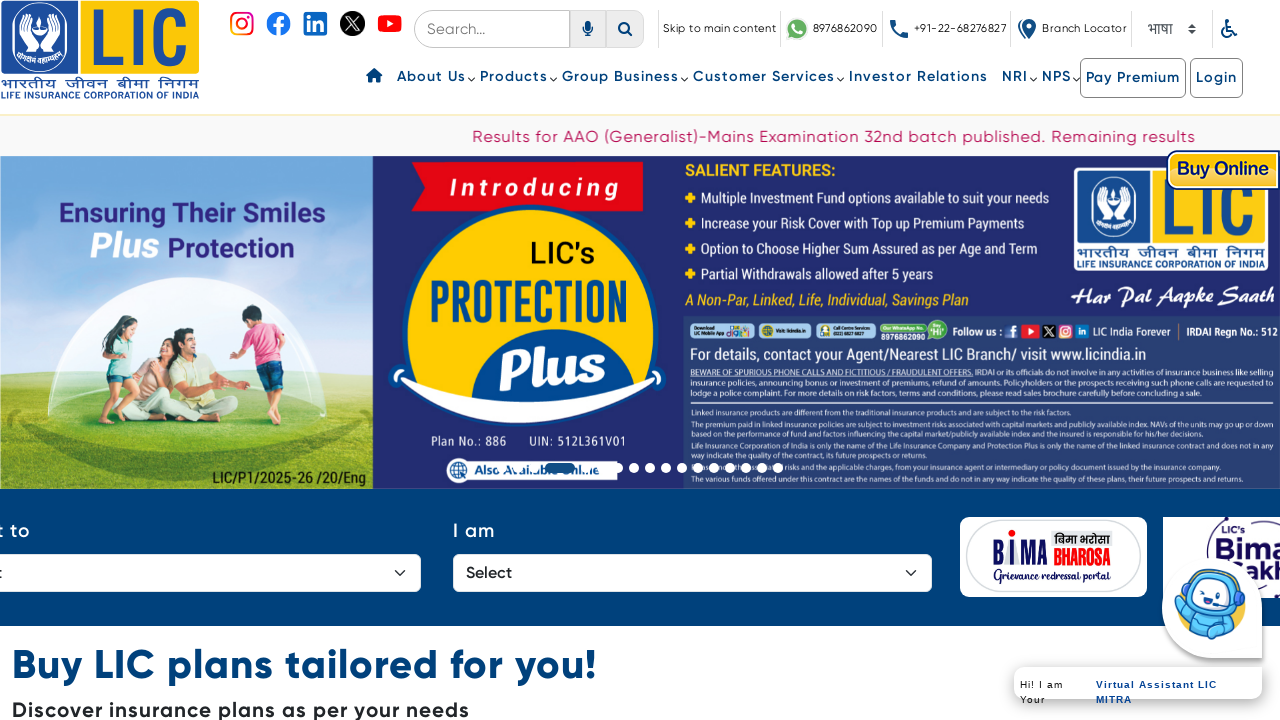

Navigated to LIC India Corporate Agent guidelines page
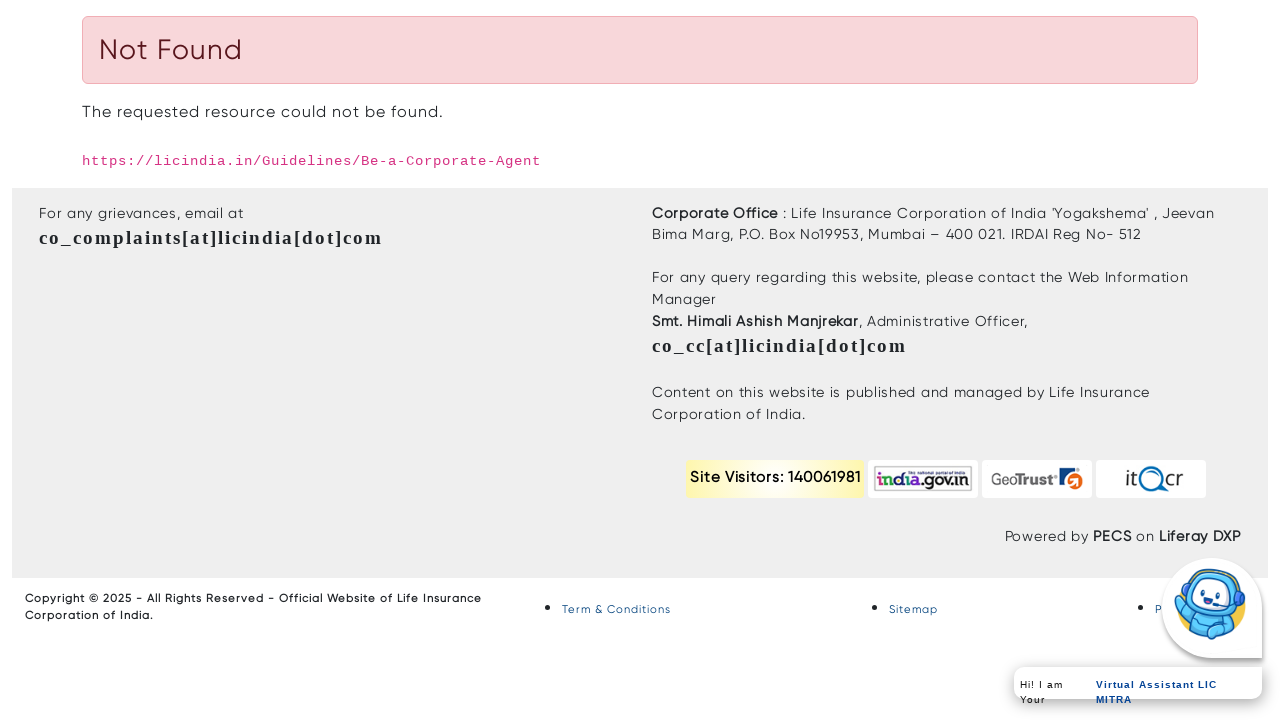

Corporate Agent page loaded successfully
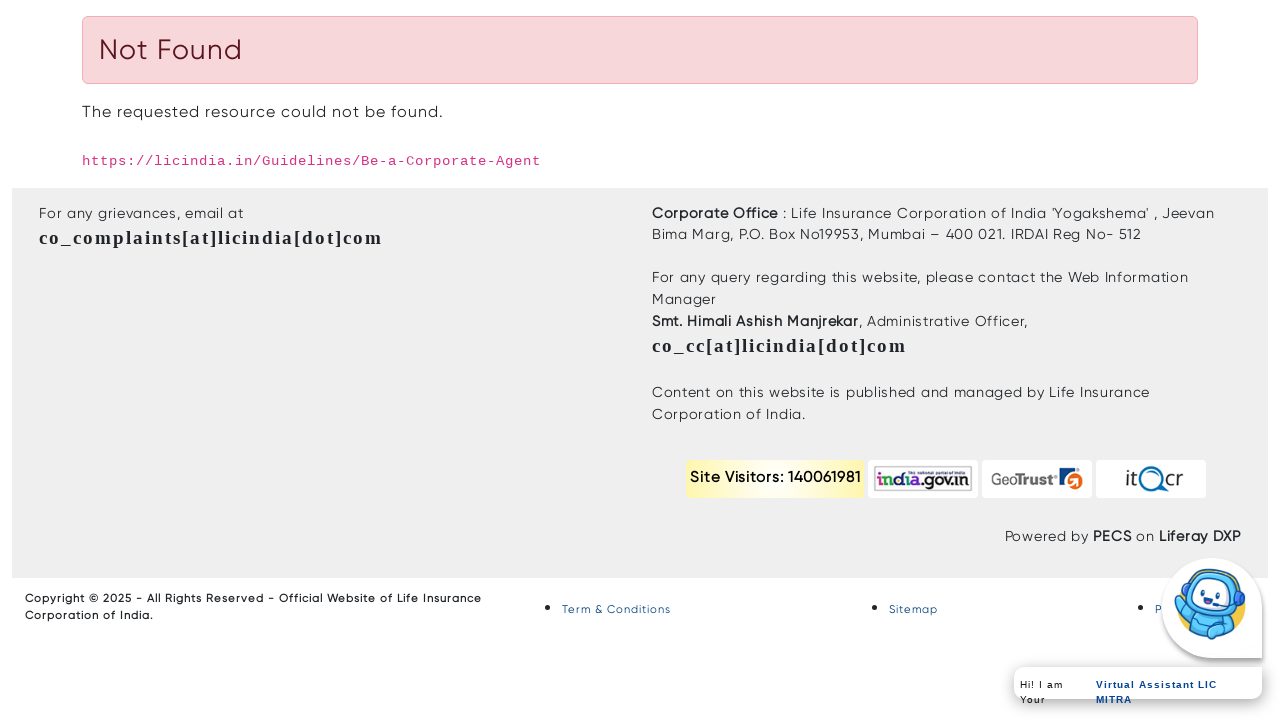

Navigated back to previous page using browser back button
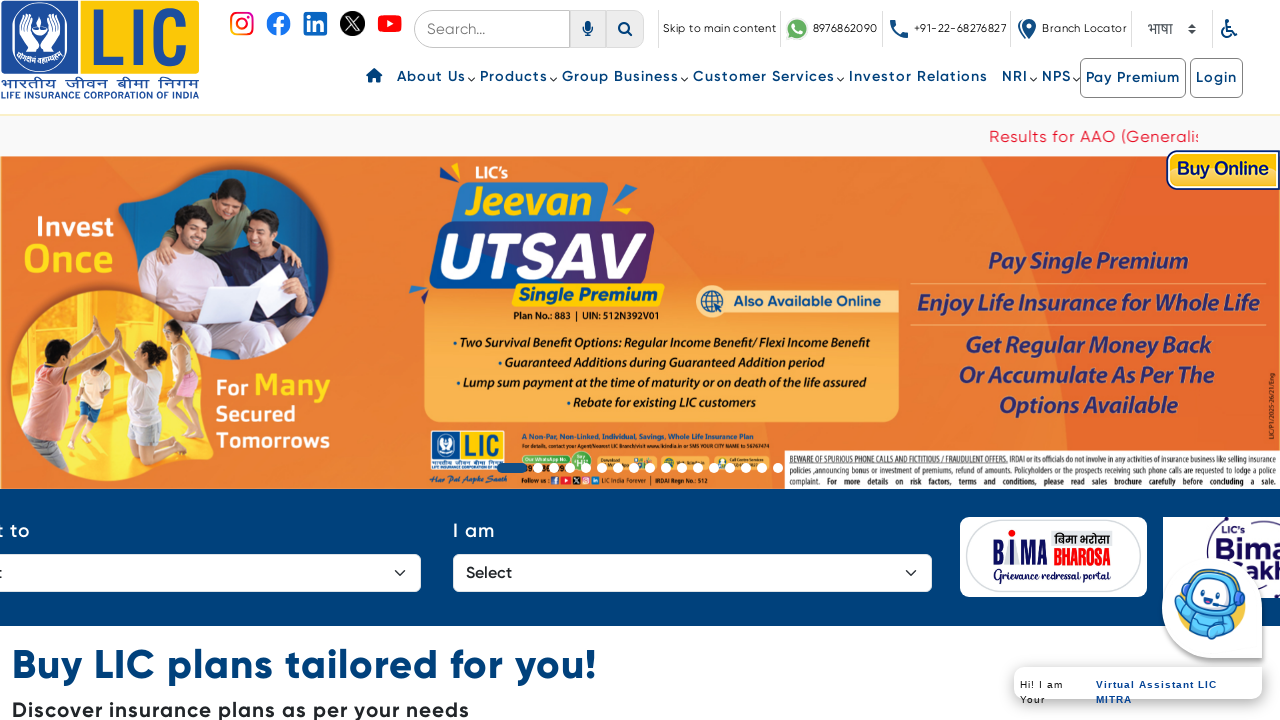

Home page loaded after back navigation
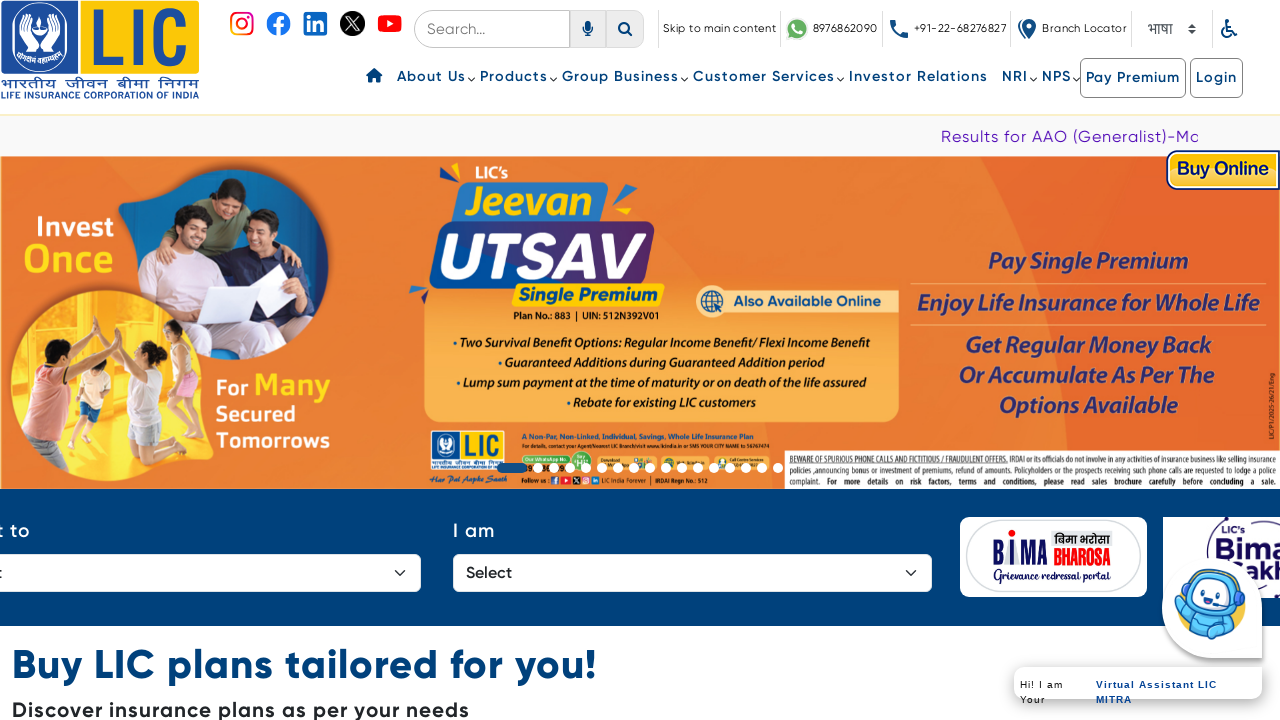

Navigated forward to Corporate Agent page using browser forward button
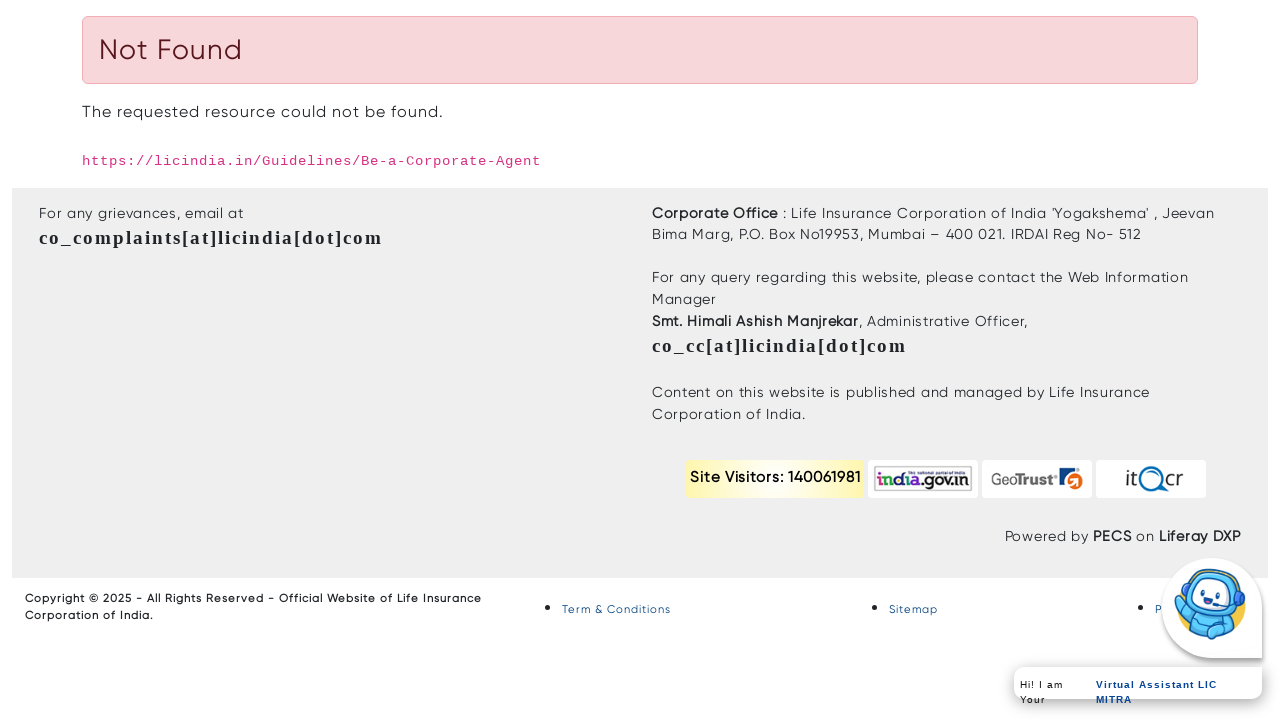

Corporate Agent page loaded successfully after forward navigation
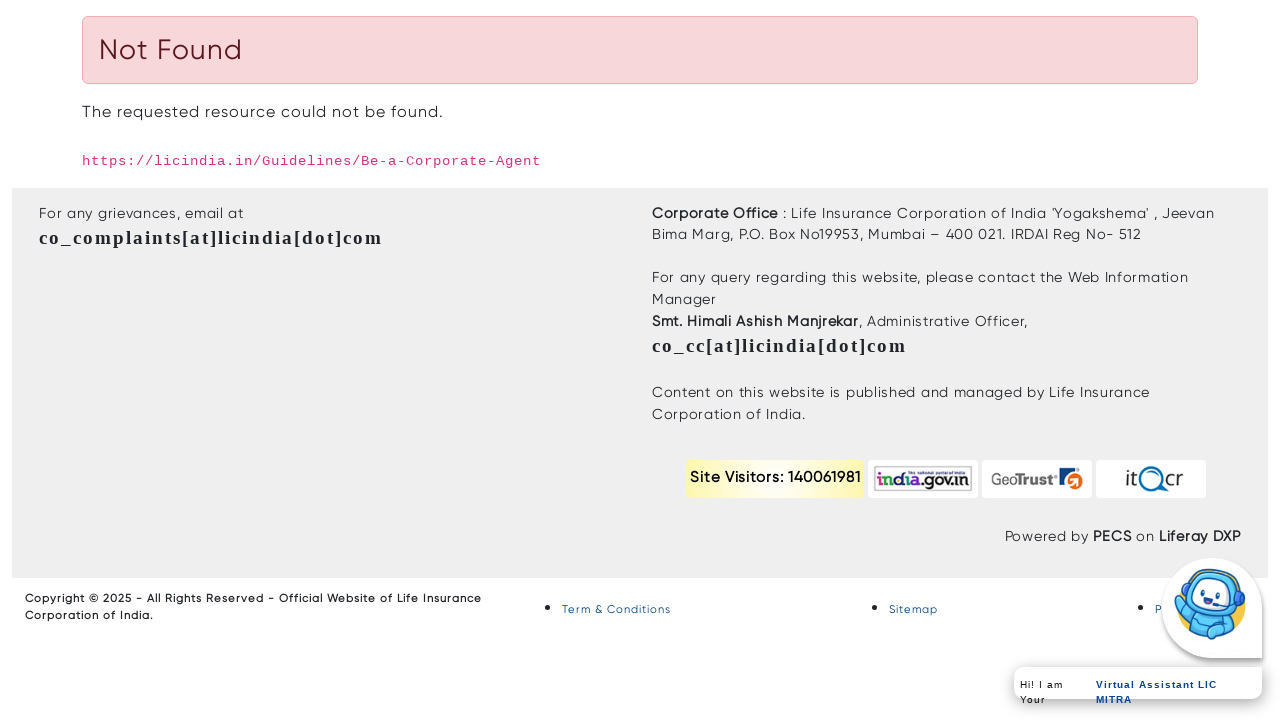

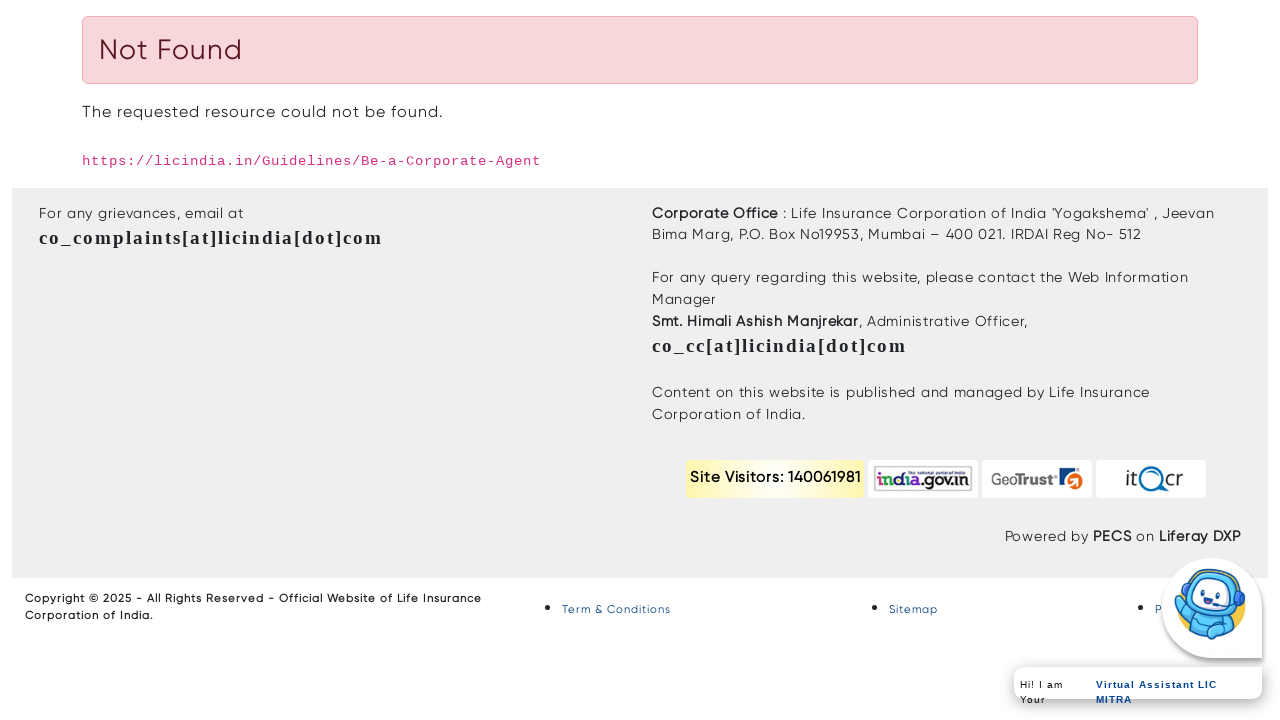